Tests DOM children traversal by verifying the products container has 30 children and the first product has 5 children

Starting URL: https://rahulshettyacademy.com/seleniumPractise/#/

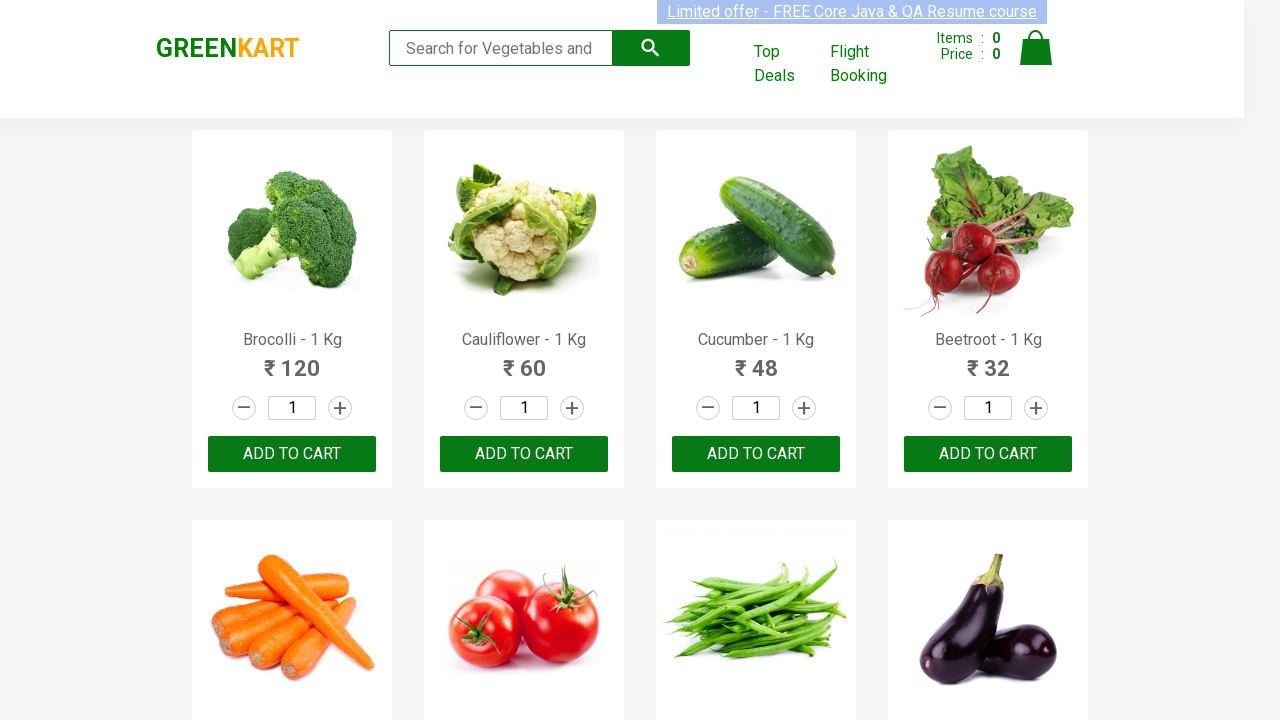

Waited 5 seconds for page to fully load
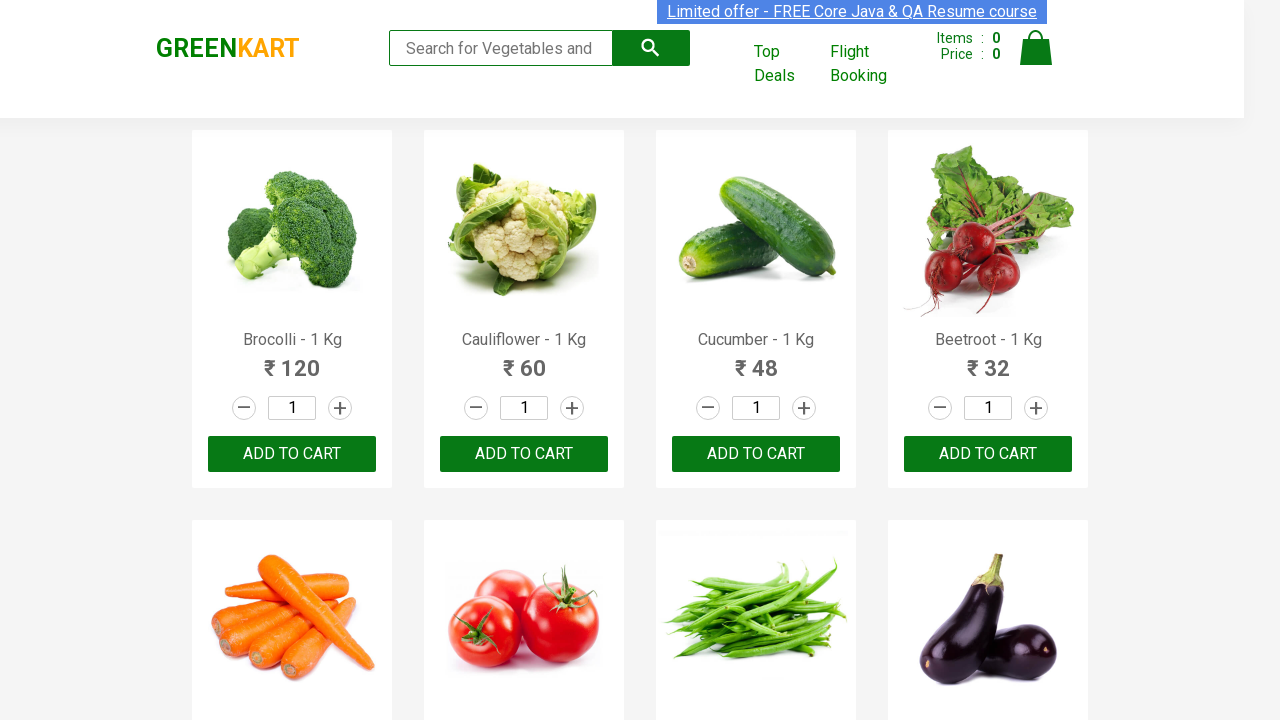

Located products container children elements
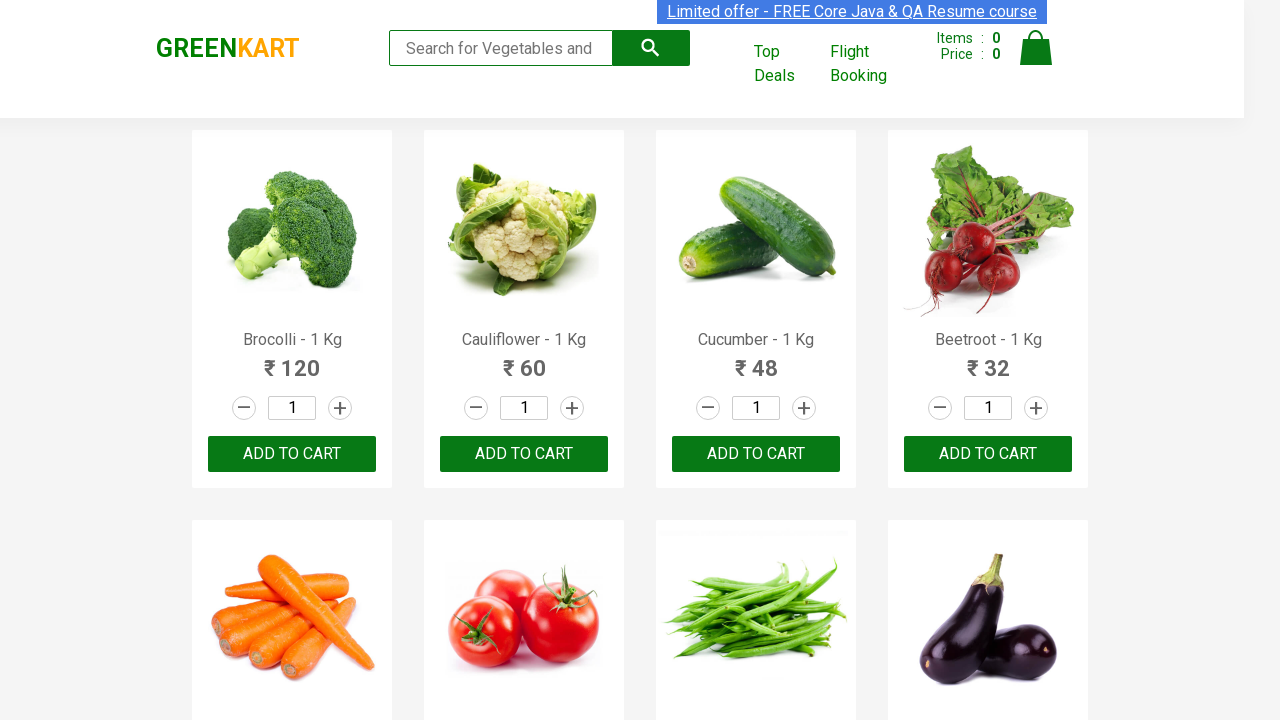

Verified products container has 30 children
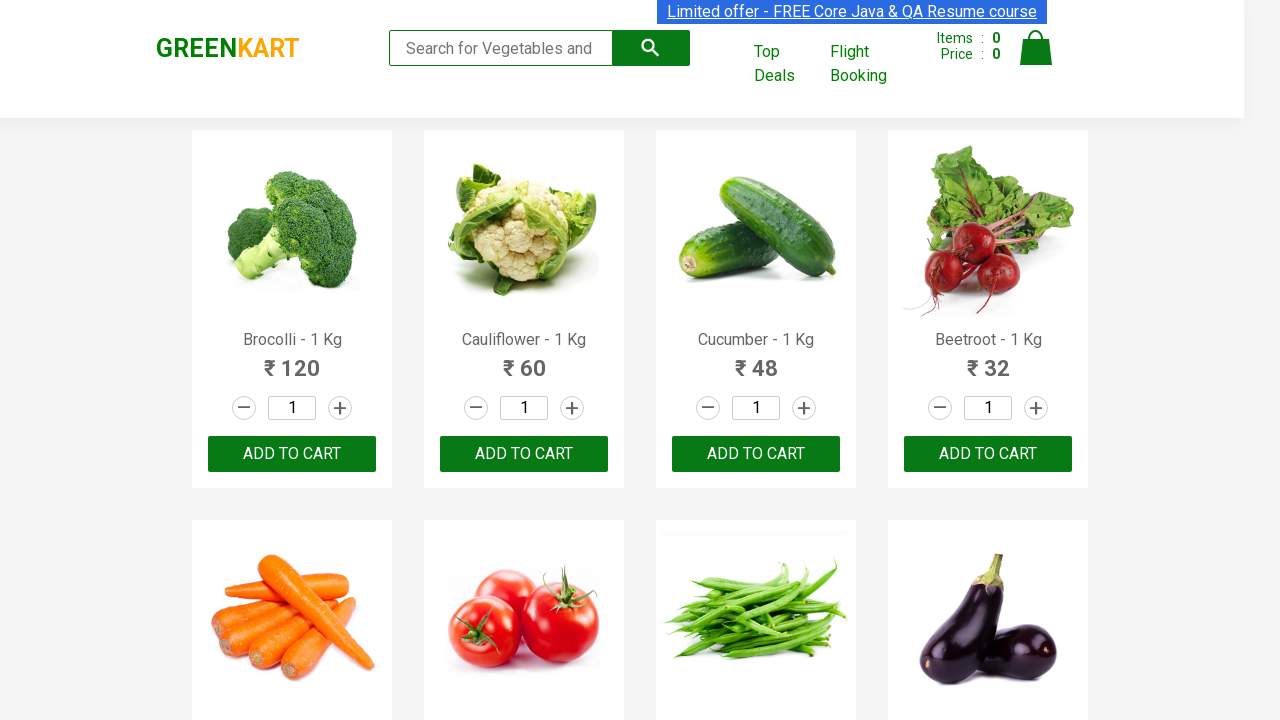

Located first product's direct children elements
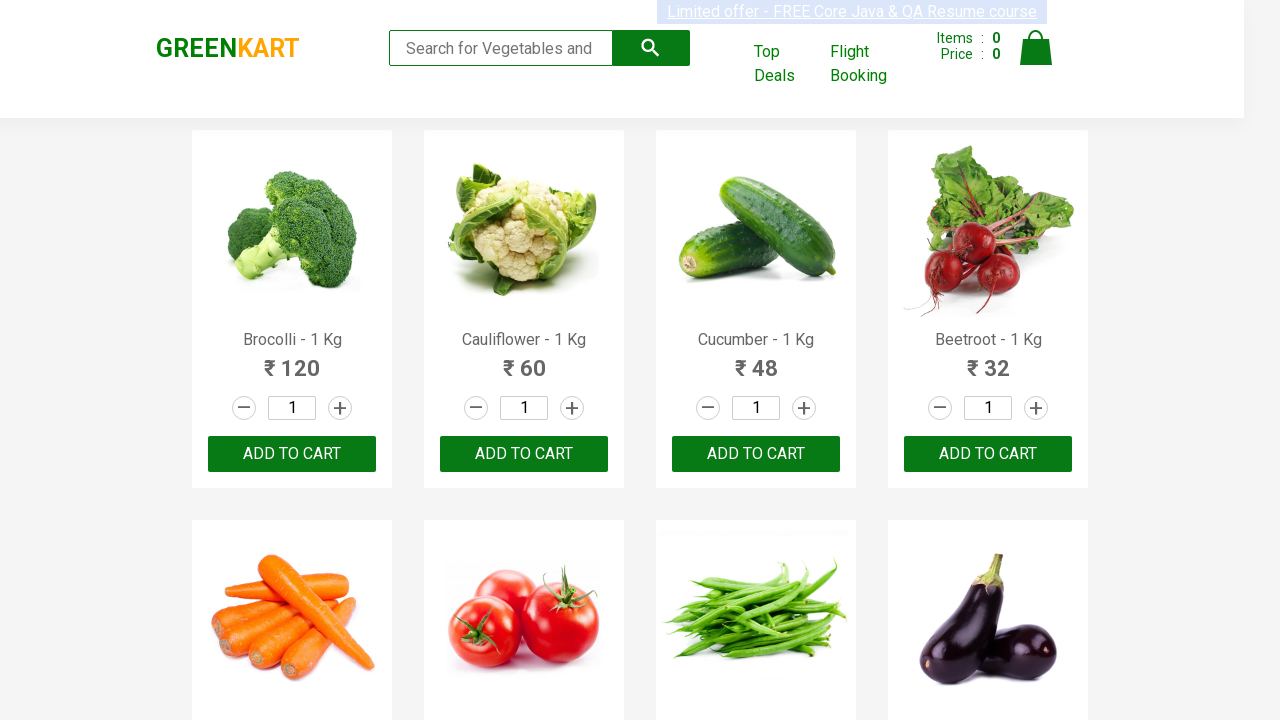

Verified first product has 5 children
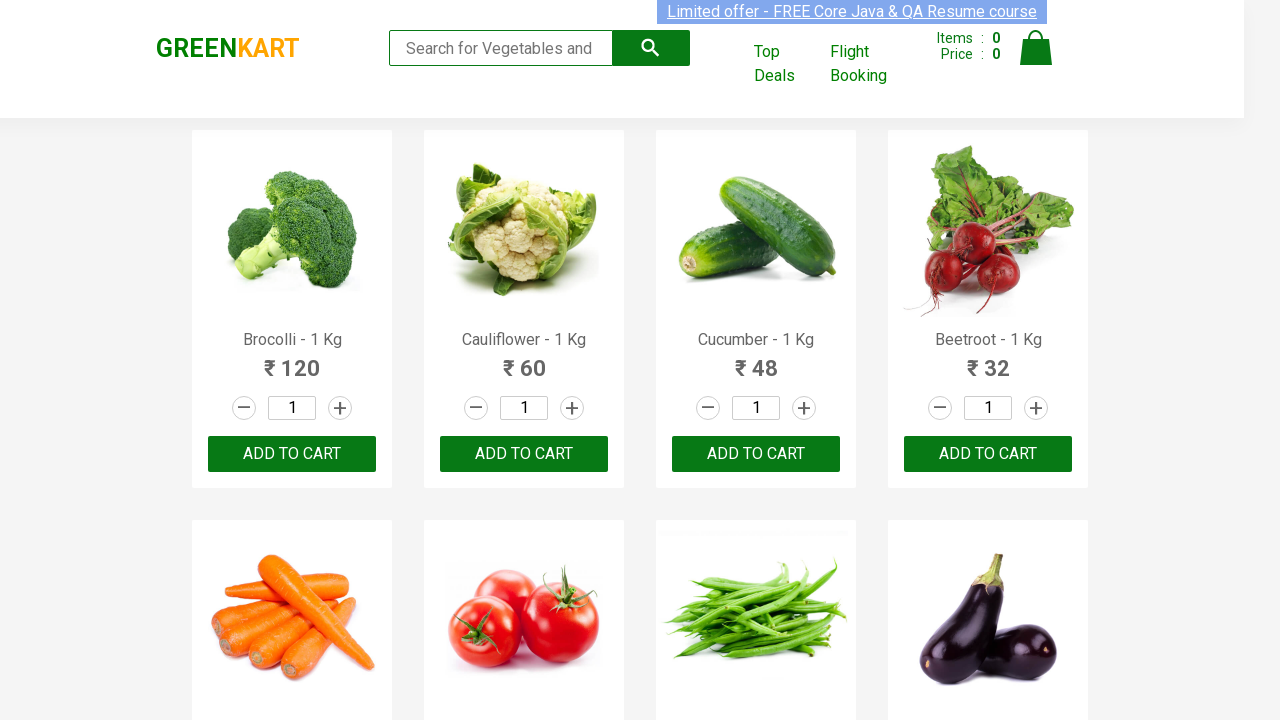

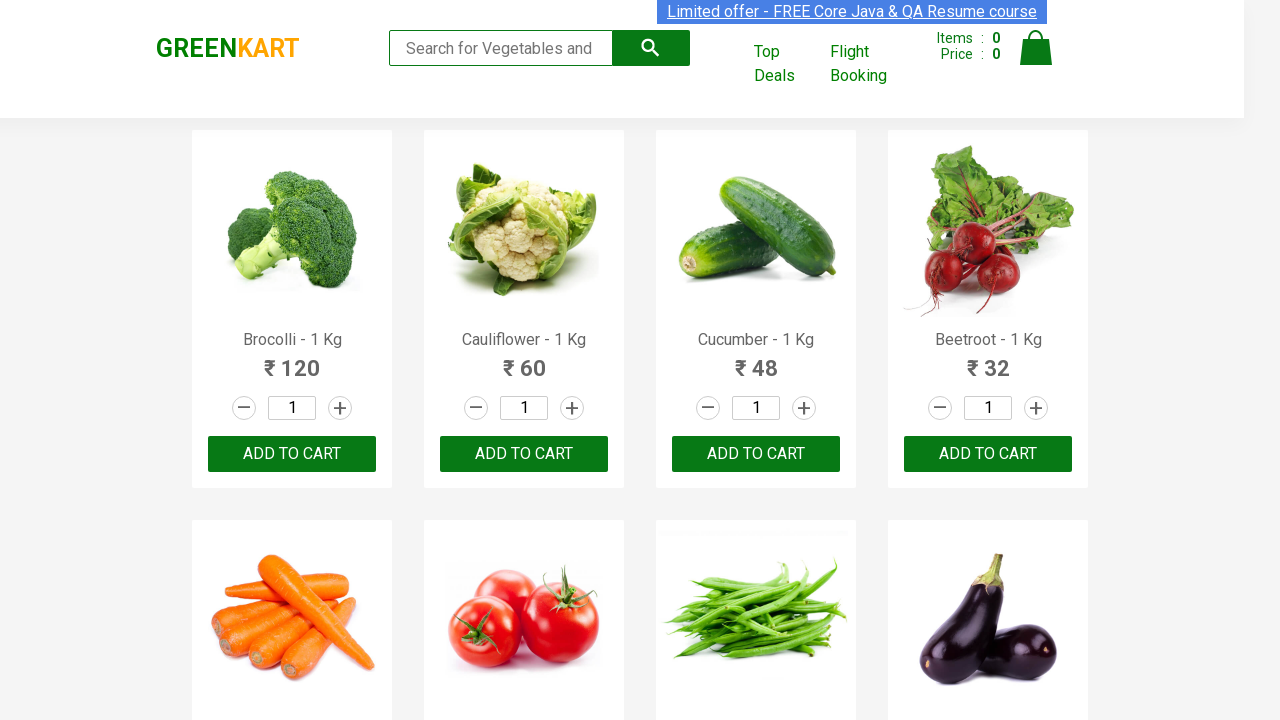